Tests click and hold functionality by clicking, holding and releasing elements for drag and drop operation

Starting URL: https://bonigarcia.dev/selenium-webdriver-java/

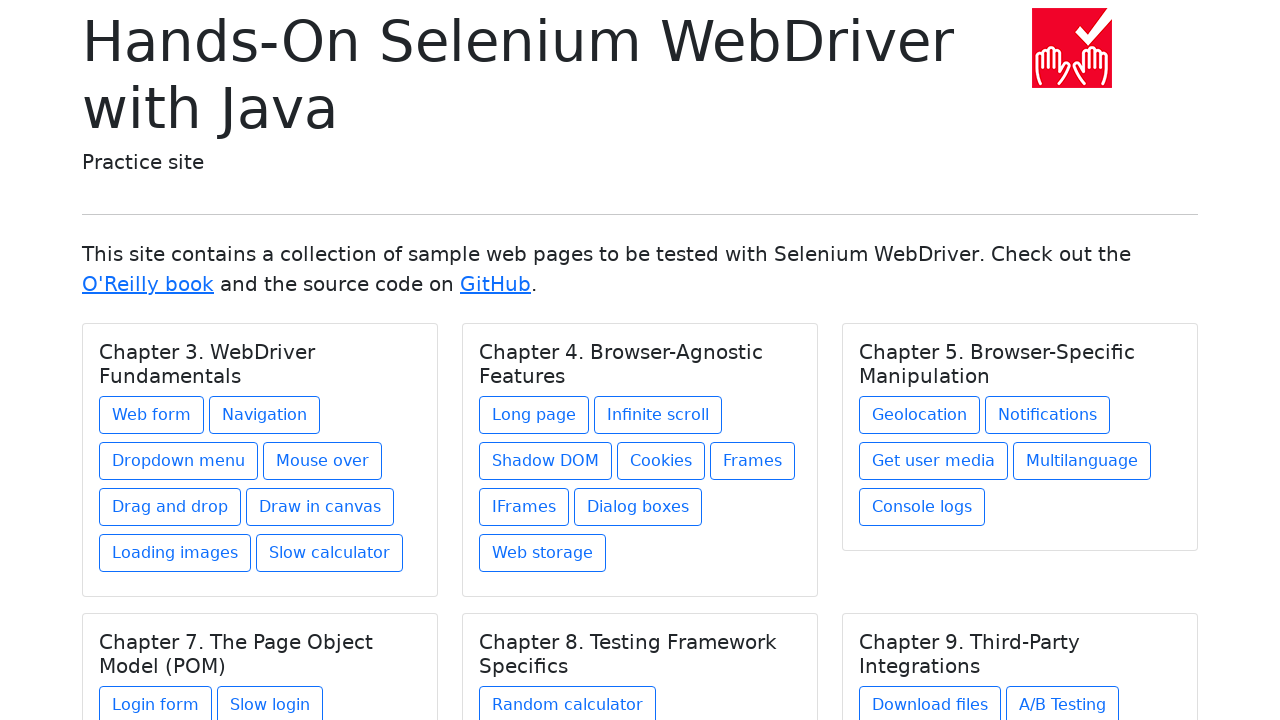

Clicked 'Drag and drop' link to navigate to drag and drop test page at (170, 507) on text='Drag and drop'
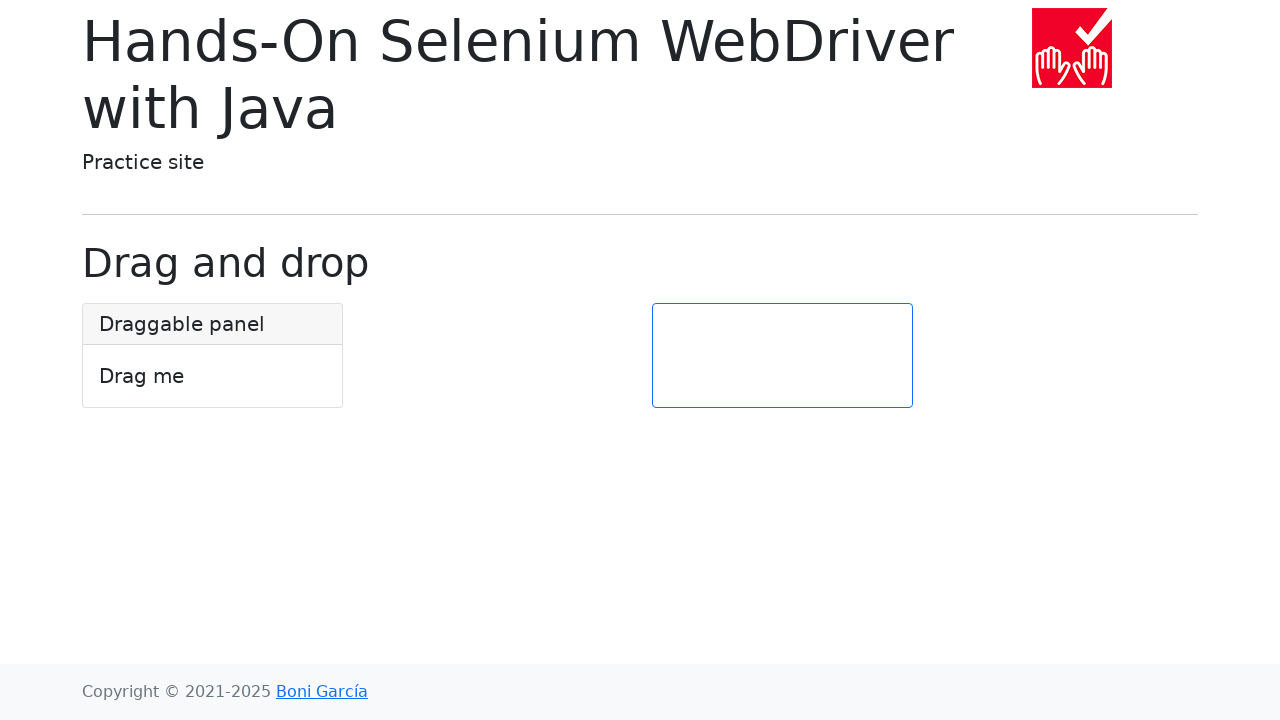

Located draggable element with ID 'draggable'
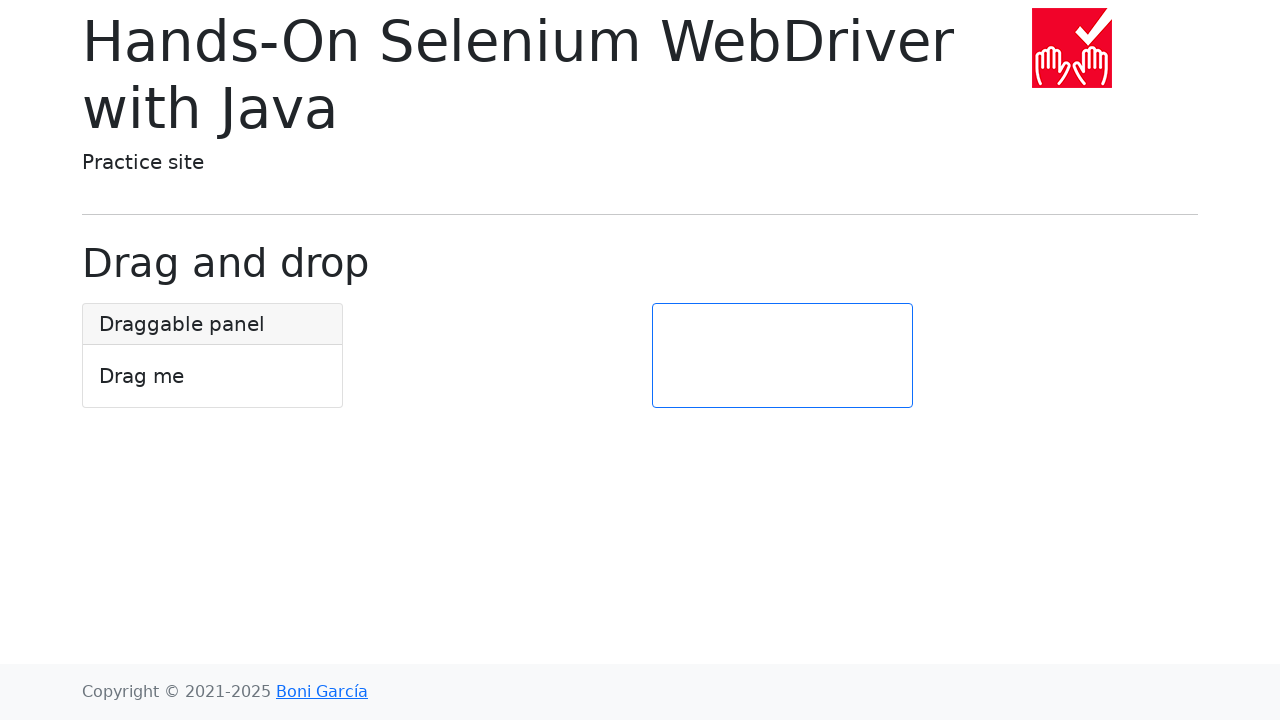

Located target element with ID 'target'
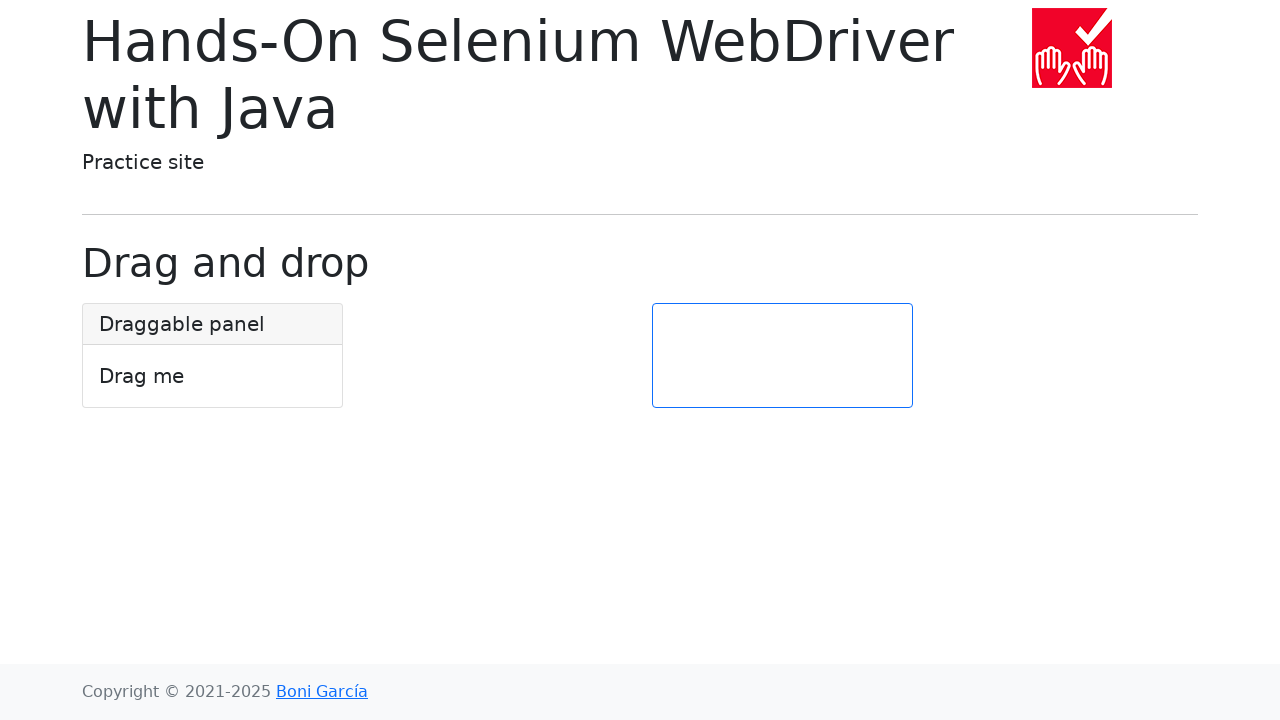

Dragged draggable element to target element at (782, 356)
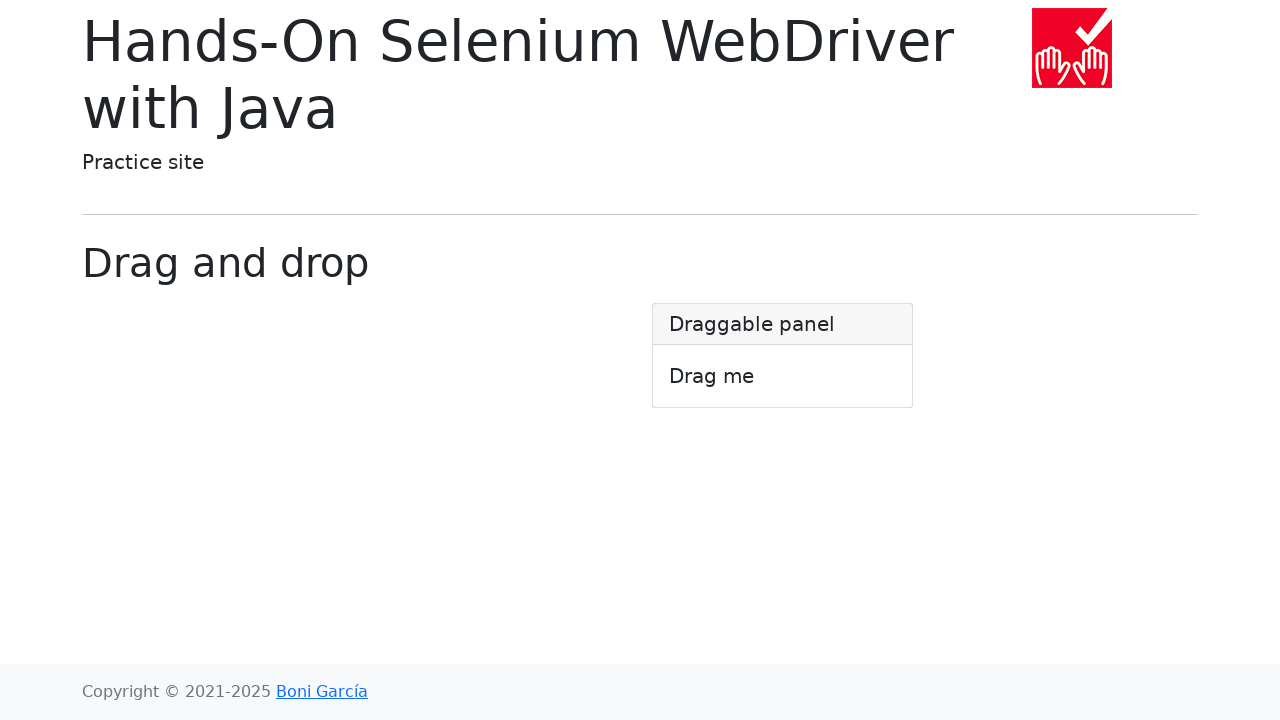

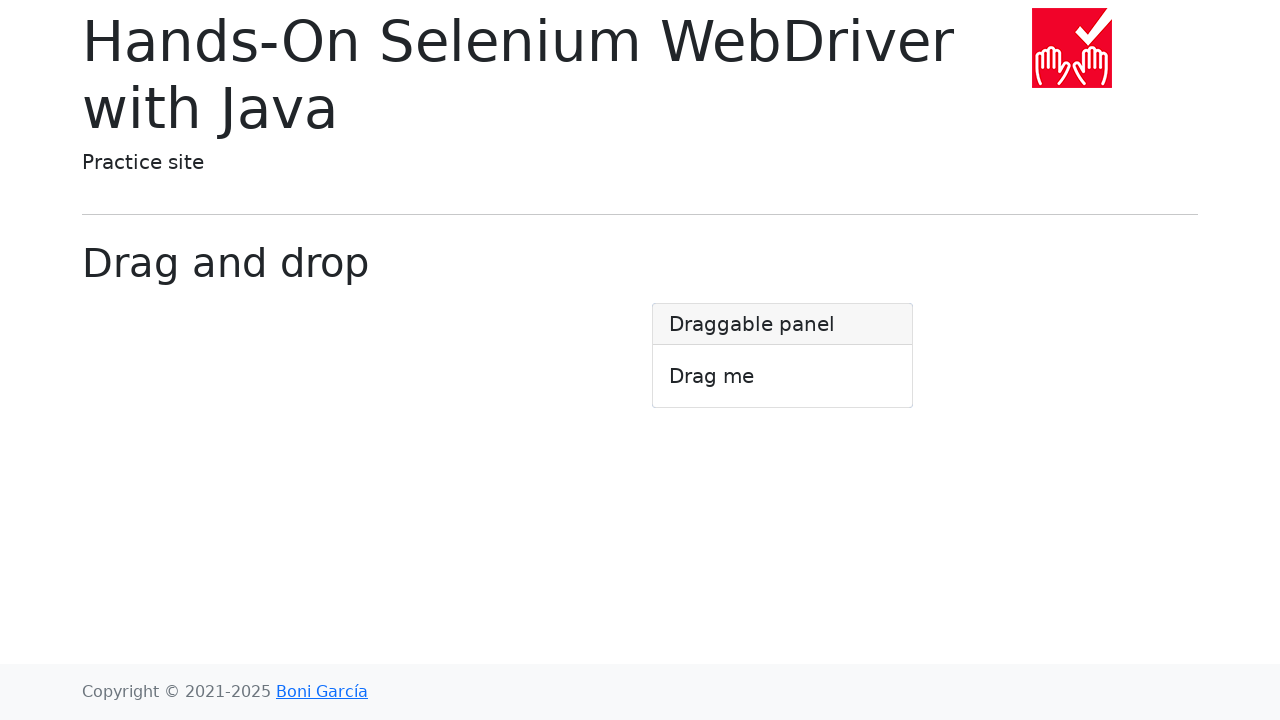